Tests the DemoQA practice form by filling out all fields including personal information, date of birth, subjects, hobbies, file upload, address, state/city selection, and submitting the form.

Starting URL: https://demoqa.com/automation-practice-form

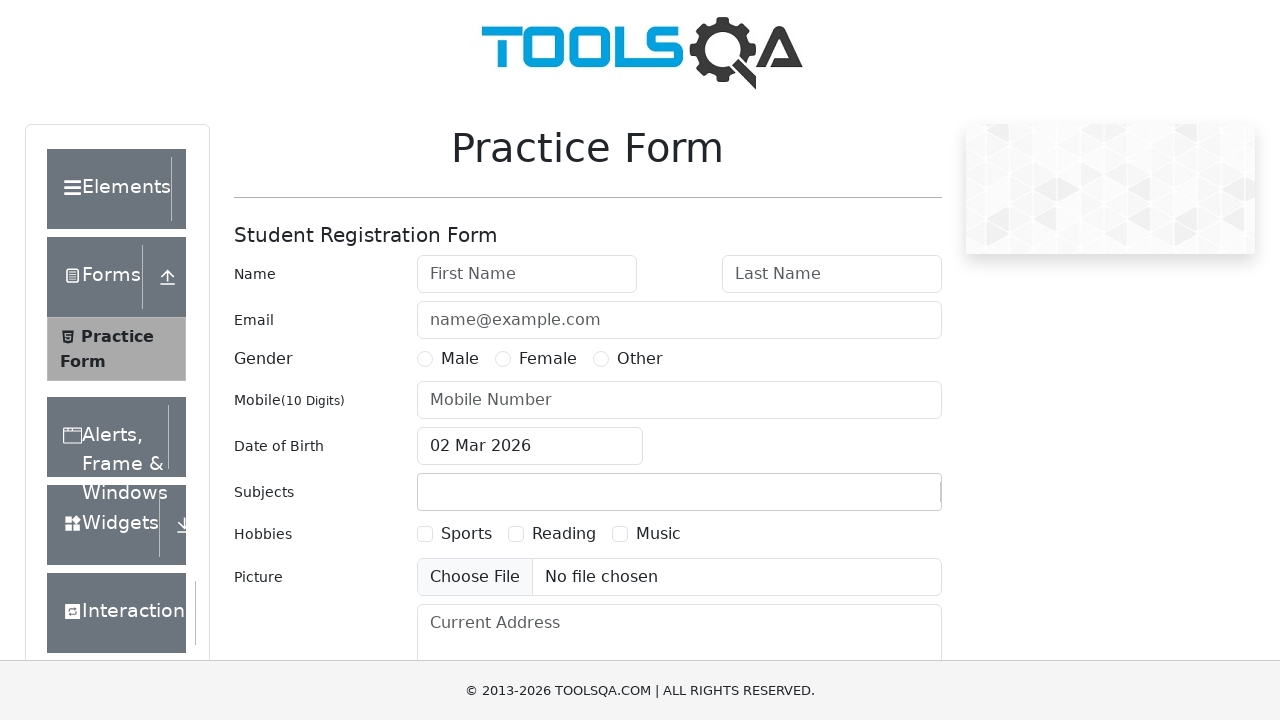

Filled first name with 'Priyabrata' on input#firstName
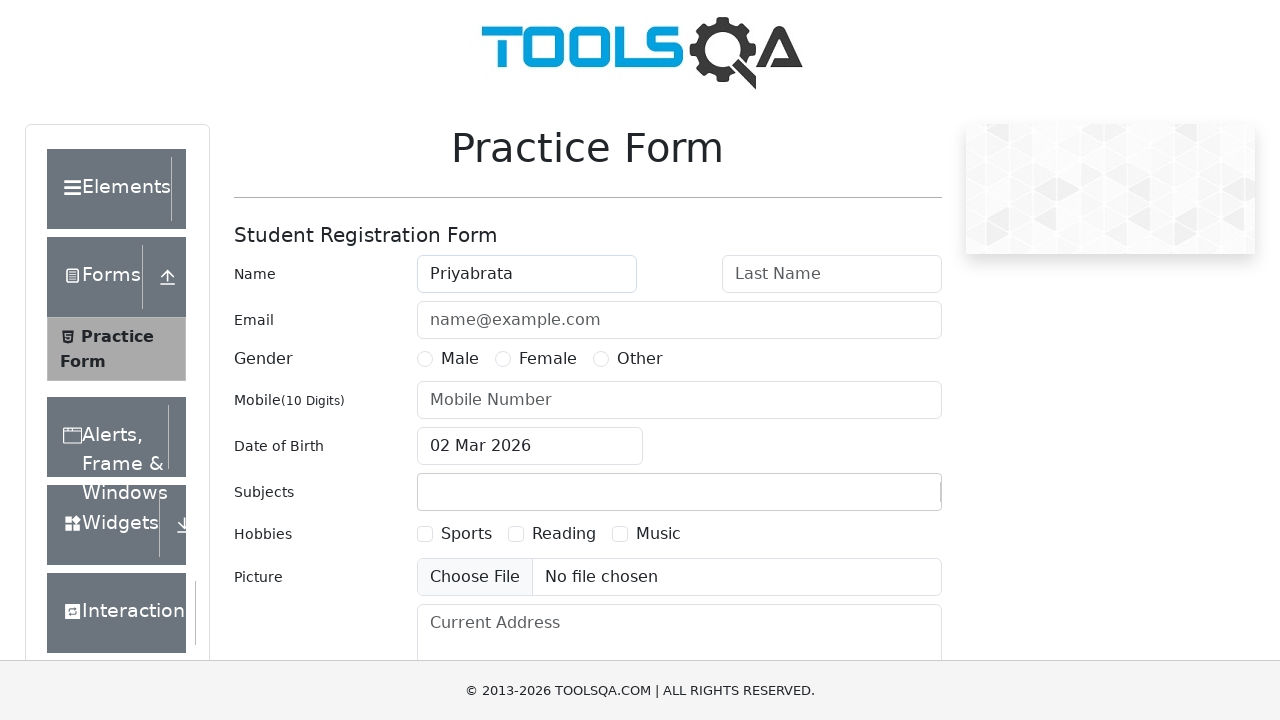

Filled last name with 'Panda' on input#lastName
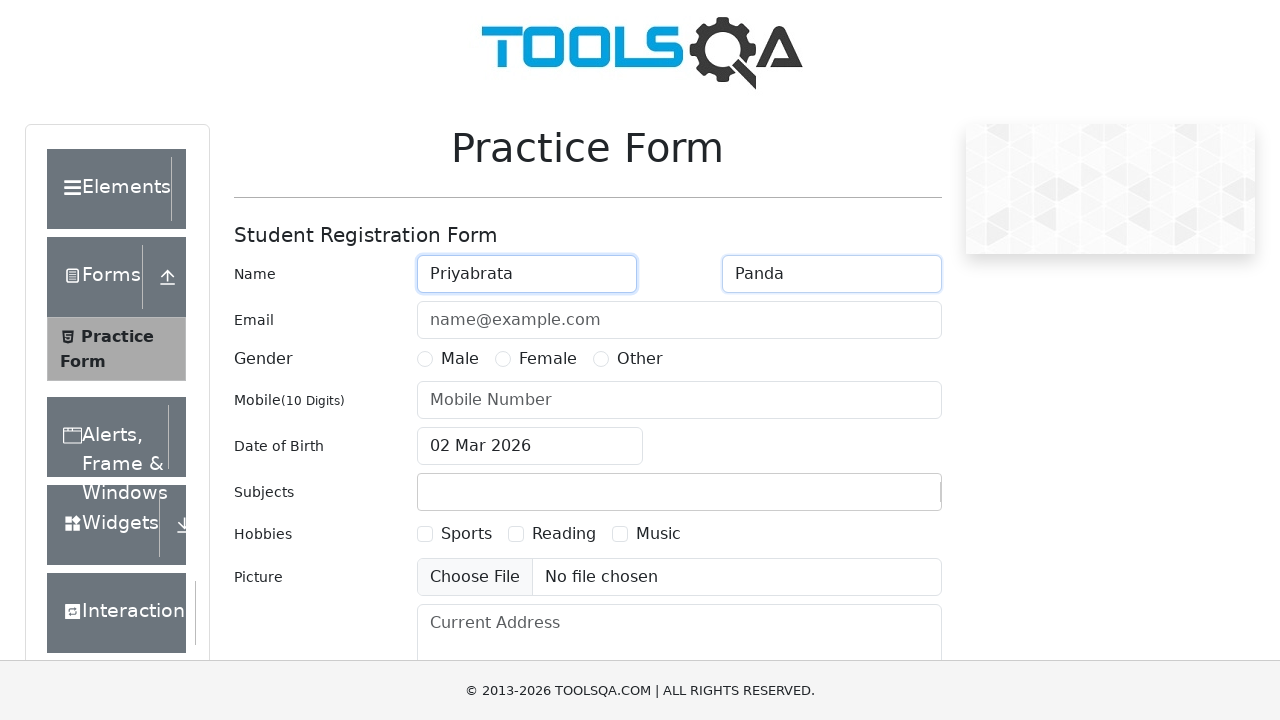

Filled email with 'demo@gmail.com' on input#userEmail
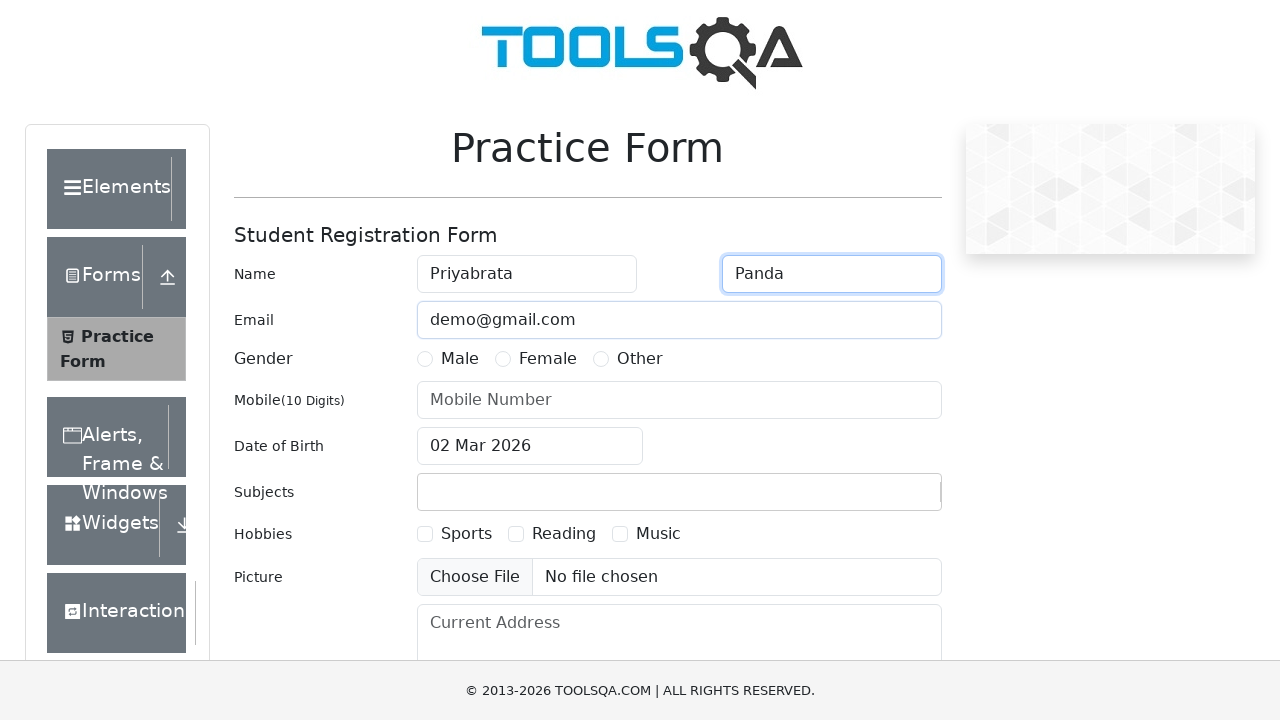

Selected Male gender radio button at (460, 359) on label[for='gender-radio-1']
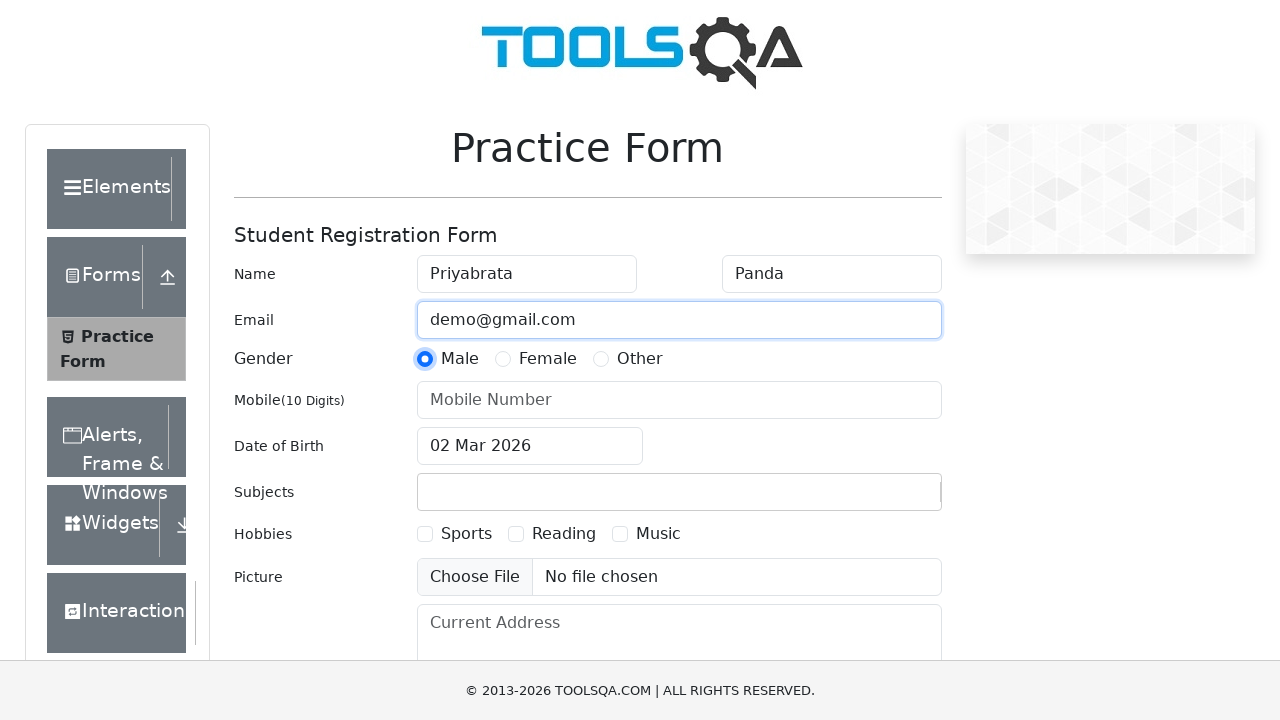

Filled mobile number with '7538086380' on input#userNumber
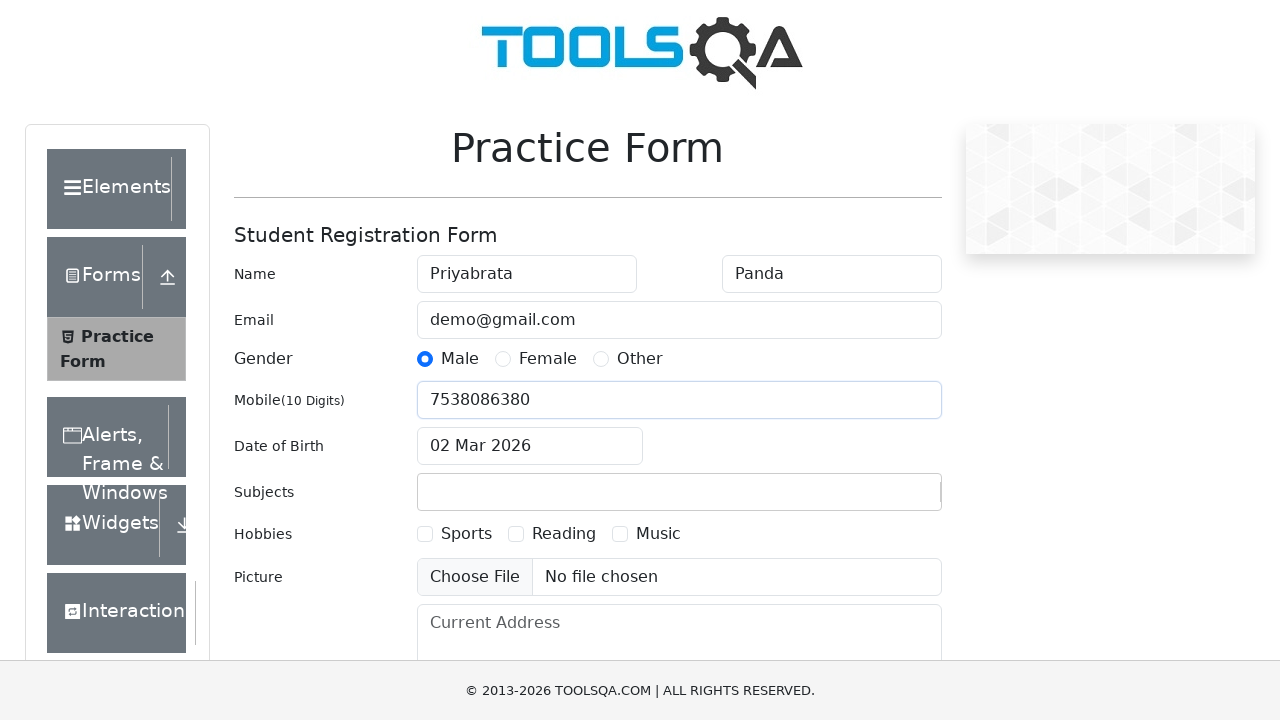

Clicked date of birth input field to open date picker at (530, 446) on input#dateOfBirthInput
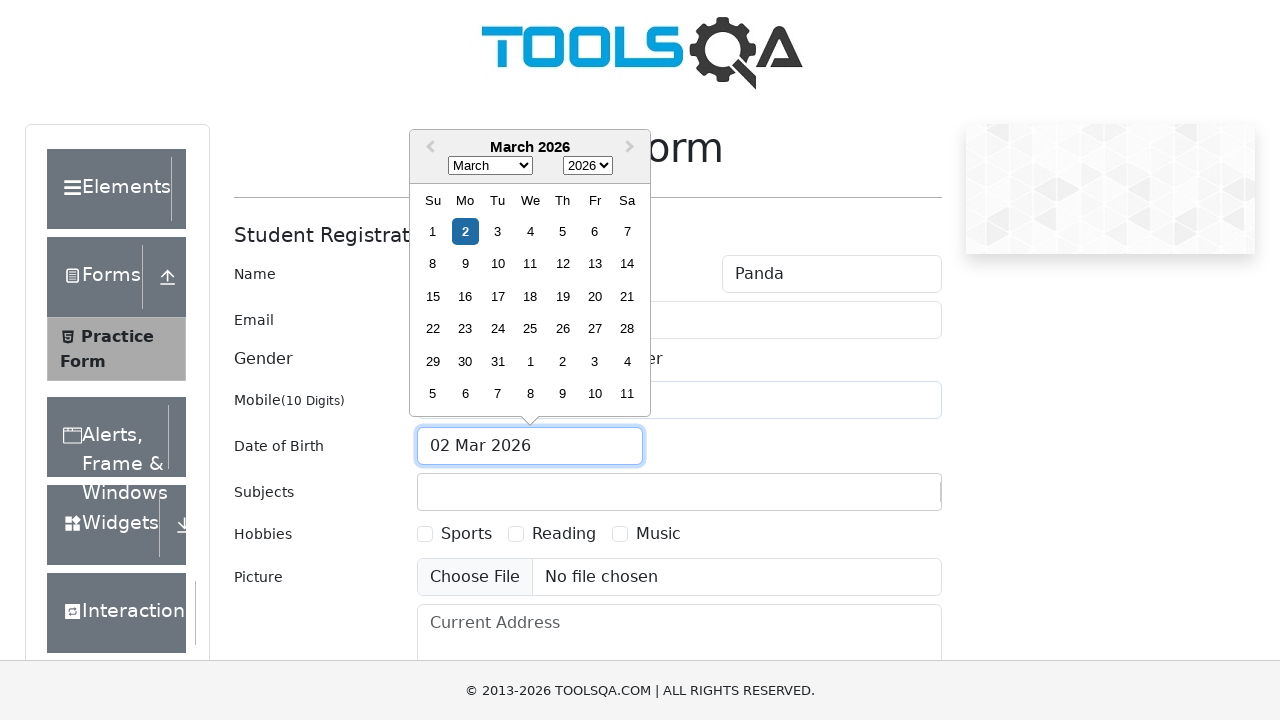

Selected August from month dropdown on select.react-datepicker__month-select
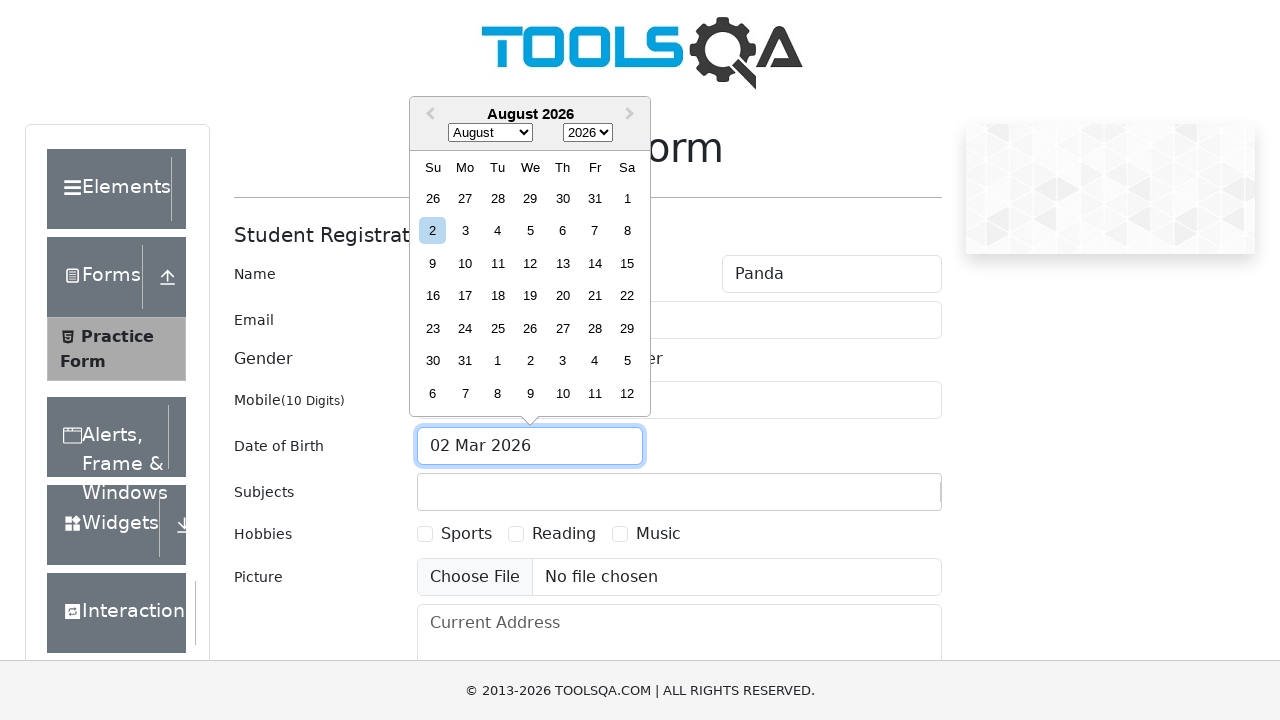

Selected 1947 from year dropdown on select.react-datepicker__year-select
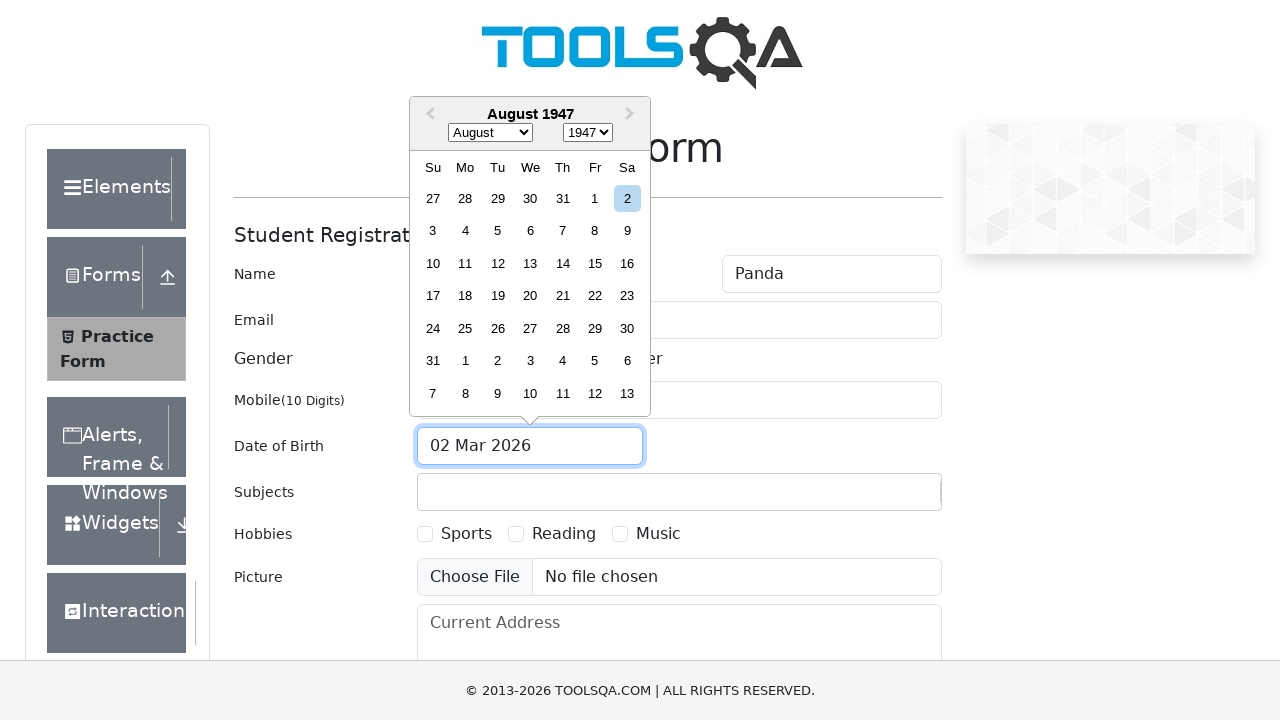

Selected 1st day from date picker at (595, 198) on div.react-datepicker__day--001:not(.react-datepicker__day--outside-month)
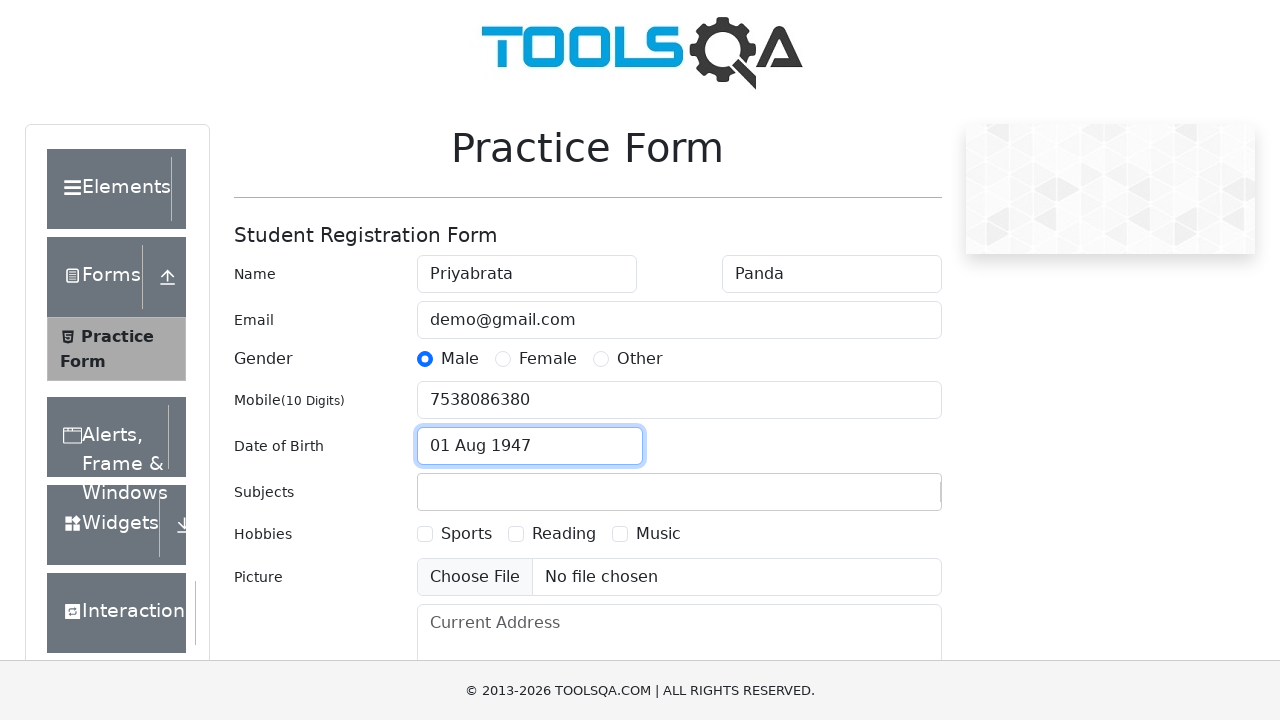

Filled subjects input with 'Economics' on input#subjectsInput
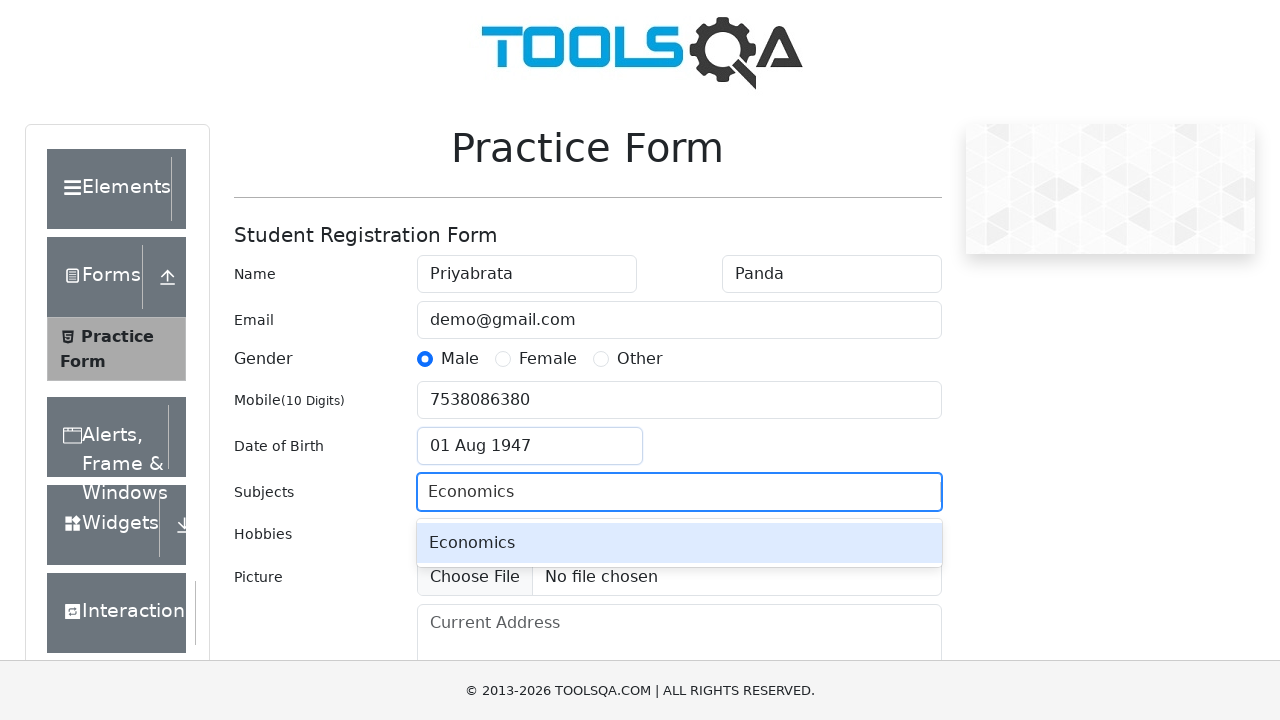

Pressed Enter to confirm Economics subject selection
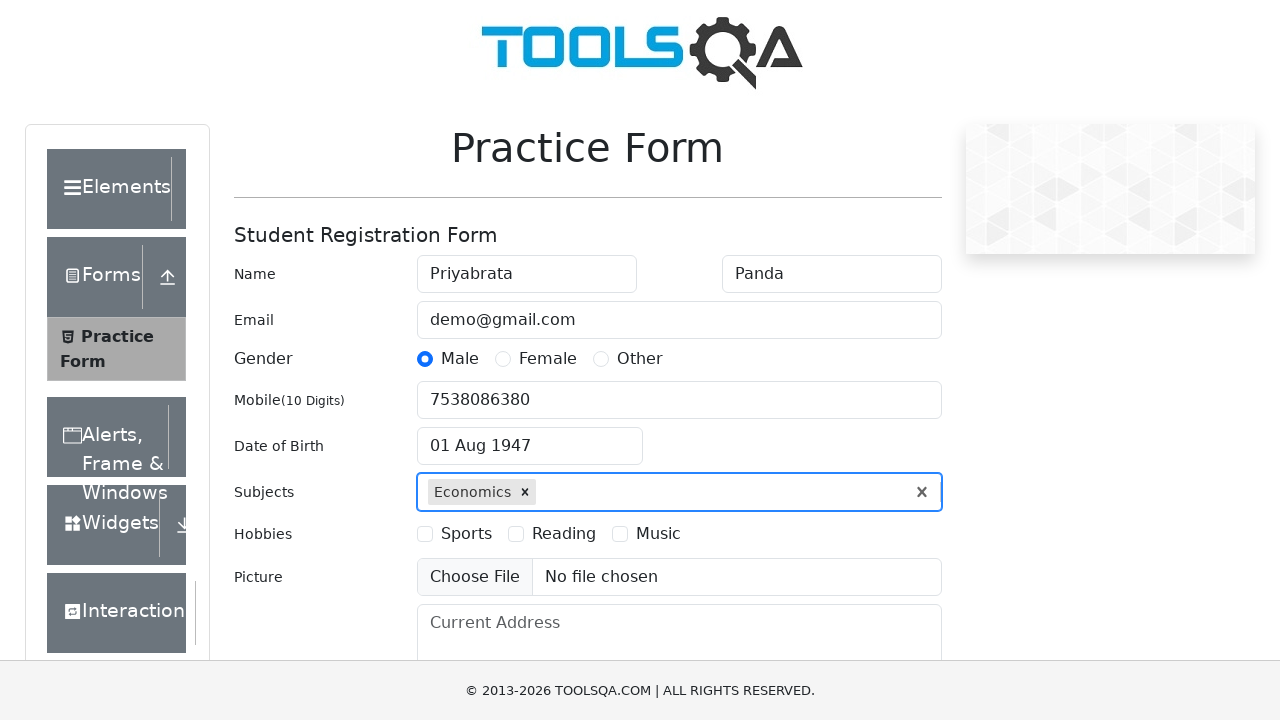

Selected hobbies checkbox 2 at (564, 534) on label[for='hobbies-checkbox-2']
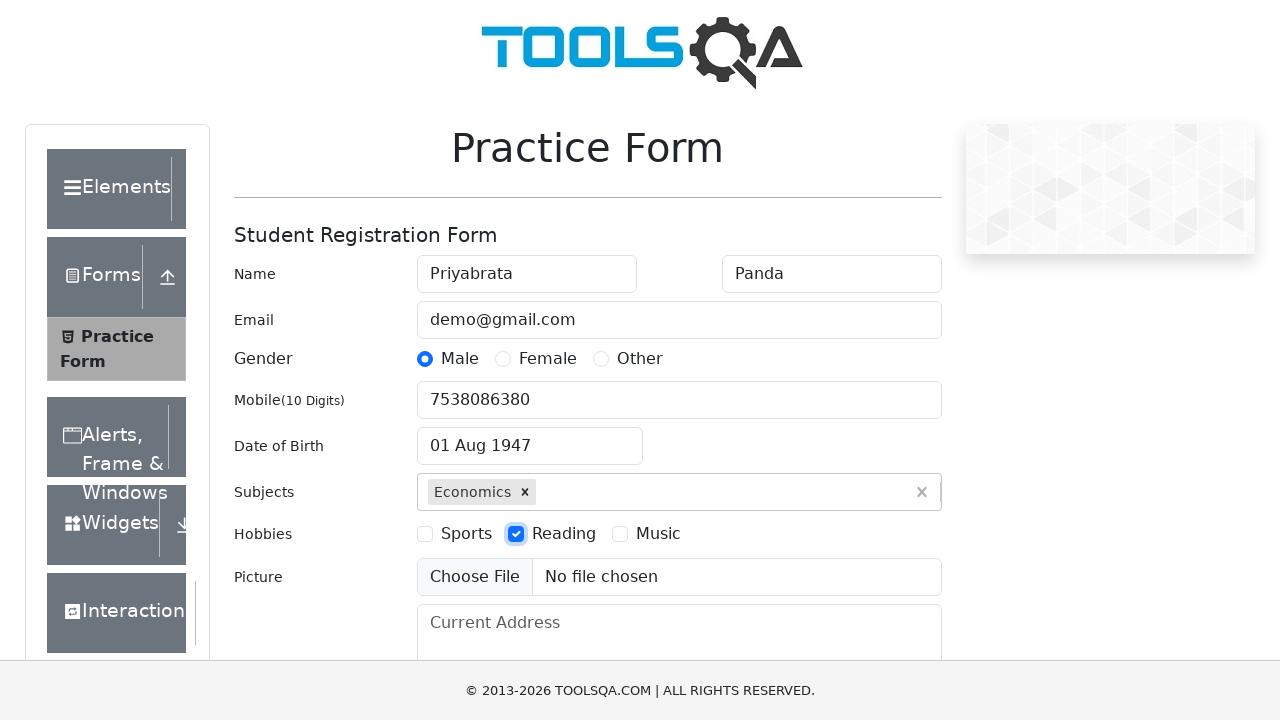

Selected hobbies checkbox 1 at (466, 534) on label[for='hobbies-checkbox-1']
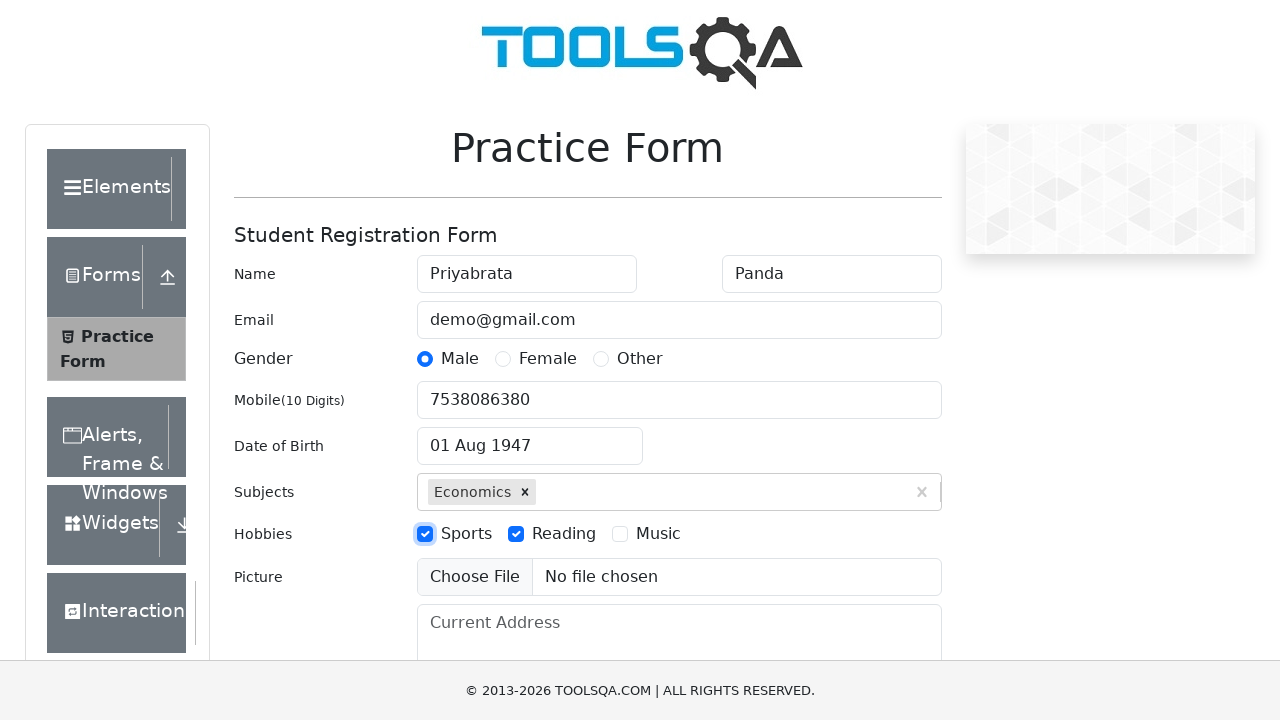

Filled current address with 'Ambatur, chennai, india, 750063' on textarea#currentAddress
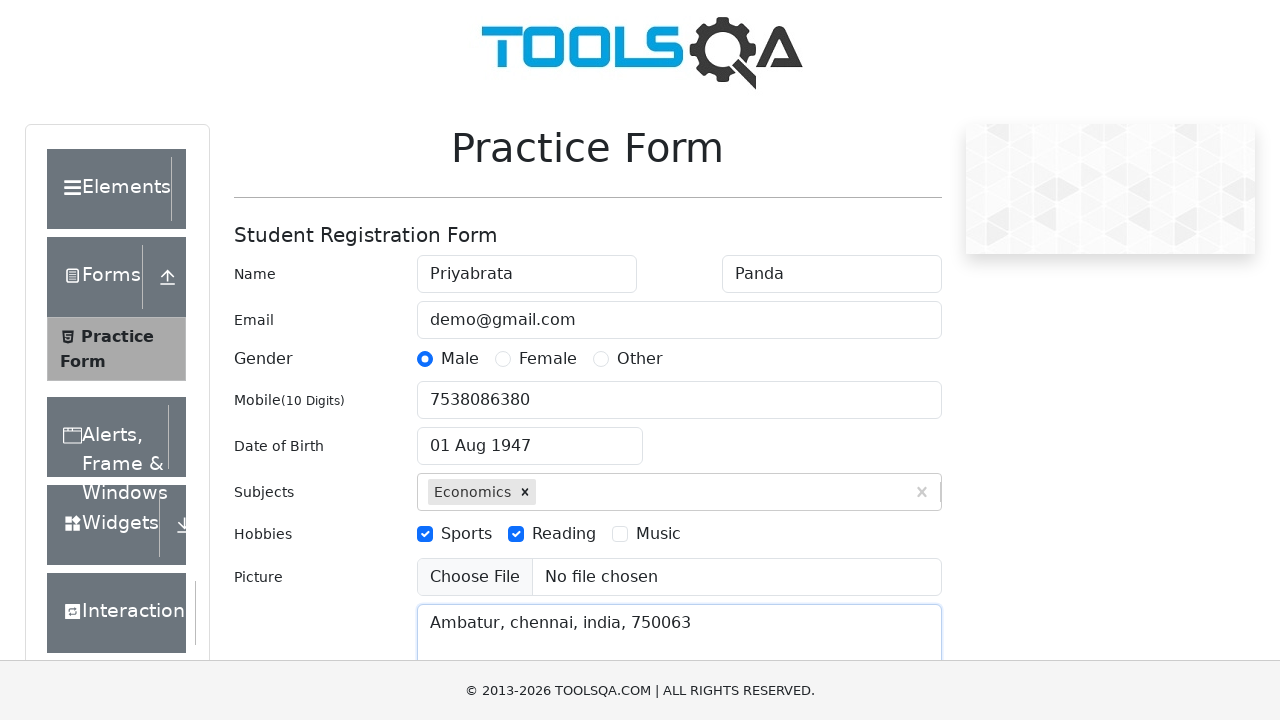

Clicked state selection dropdown at (527, 437) on #state
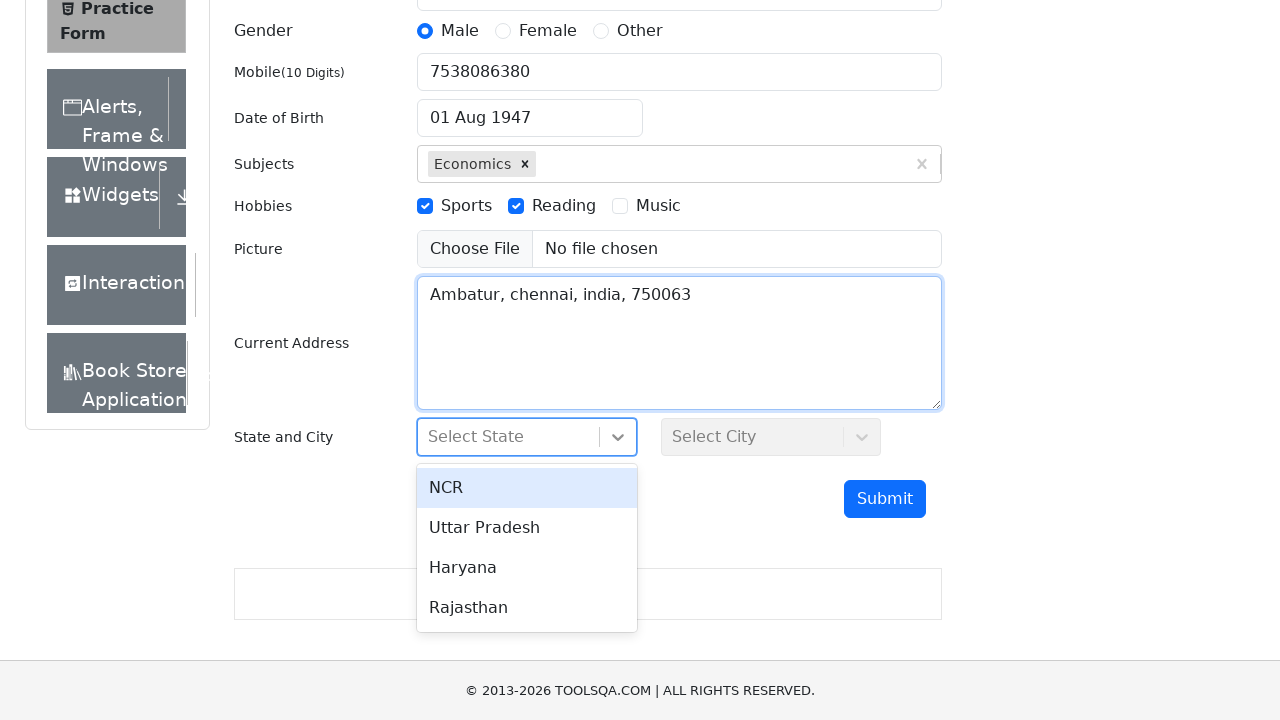

Filled state input with 'NCR' on input#react-select-3-input
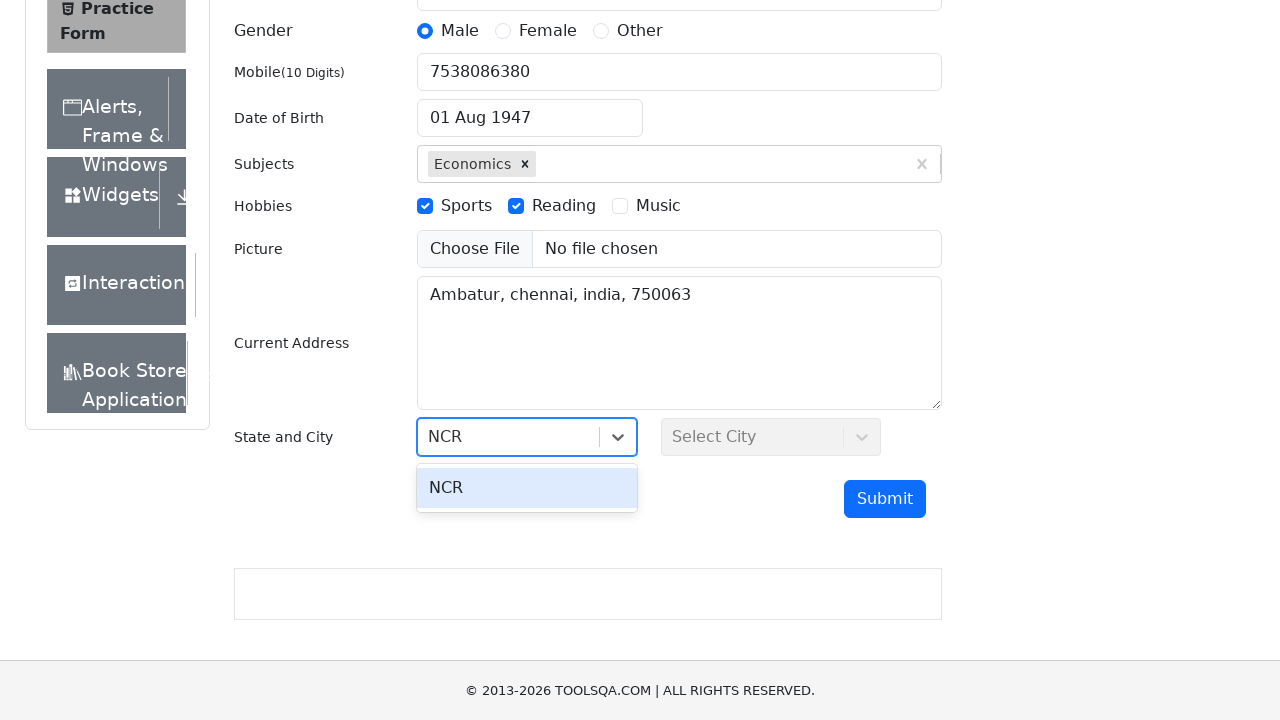

Pressed Enter to confirm NCR state selection
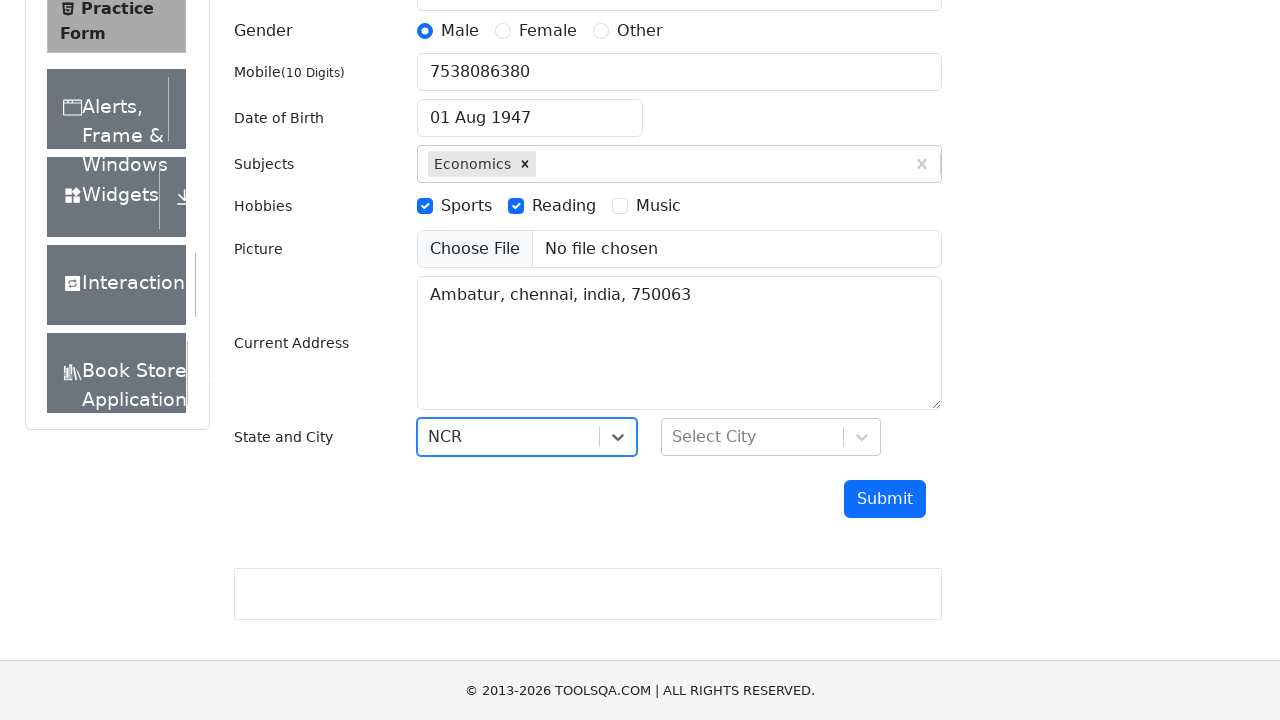

Clicked city selection dropdown at (771, 437) on #city
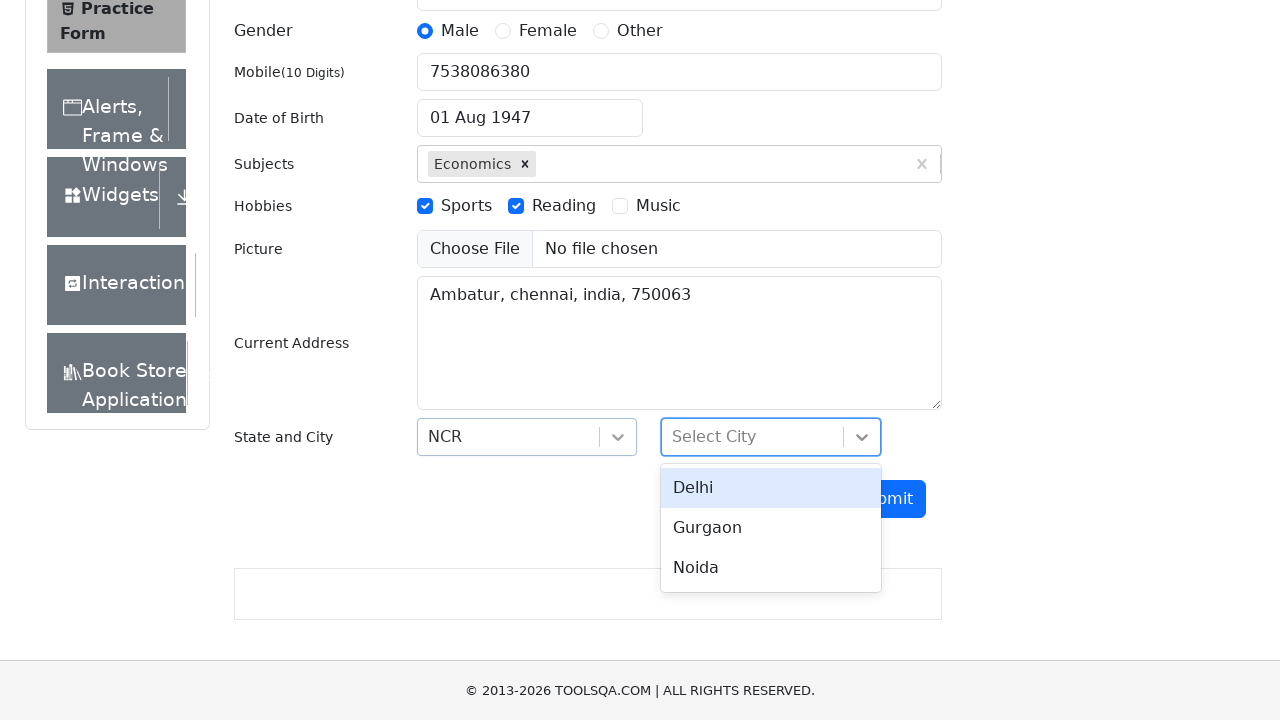

Filled city input with 'Delhi' on input#react-select-4-input
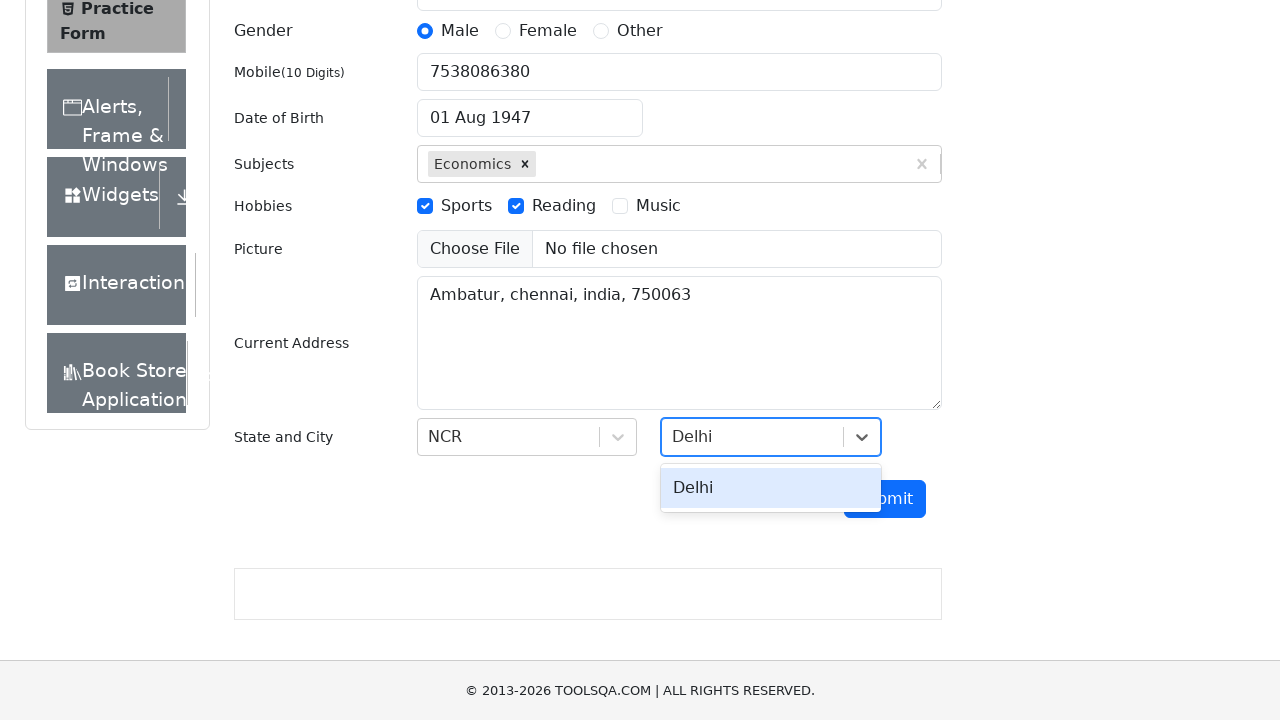

Pressed Enter to confirm Delhi city selection
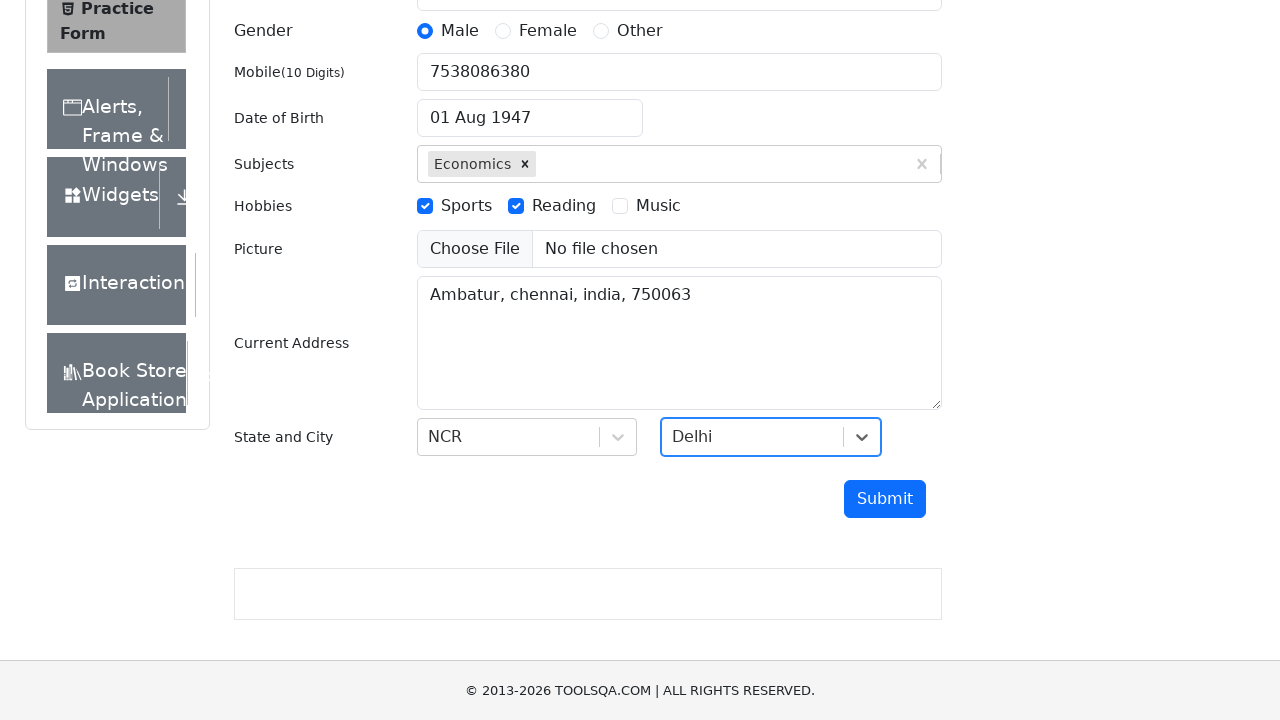

Clicked submit button to submit the form at (885, 499) on button#submit
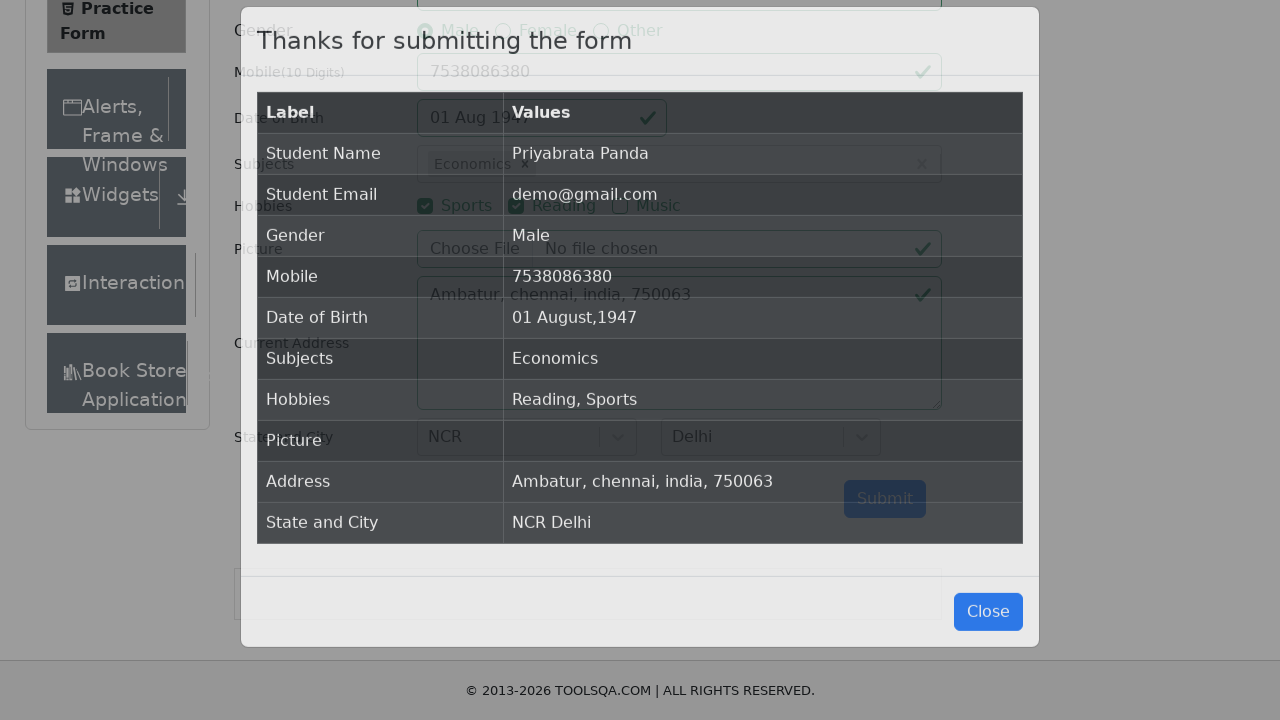

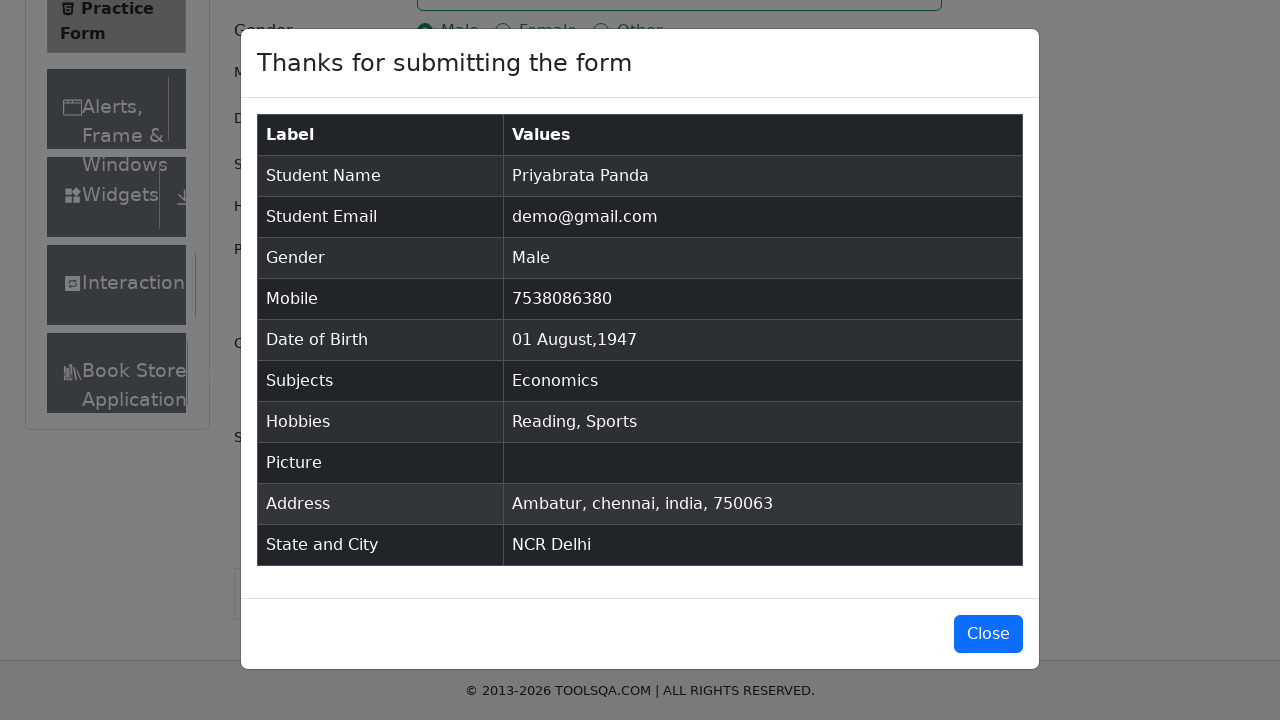